Tests the search functionality on ge-tracker.com by entering an item name in the search field, submitting the search, and clicking on a matching result to view item details.

Starting URL: https://www.ge-tracker.com/names/rune

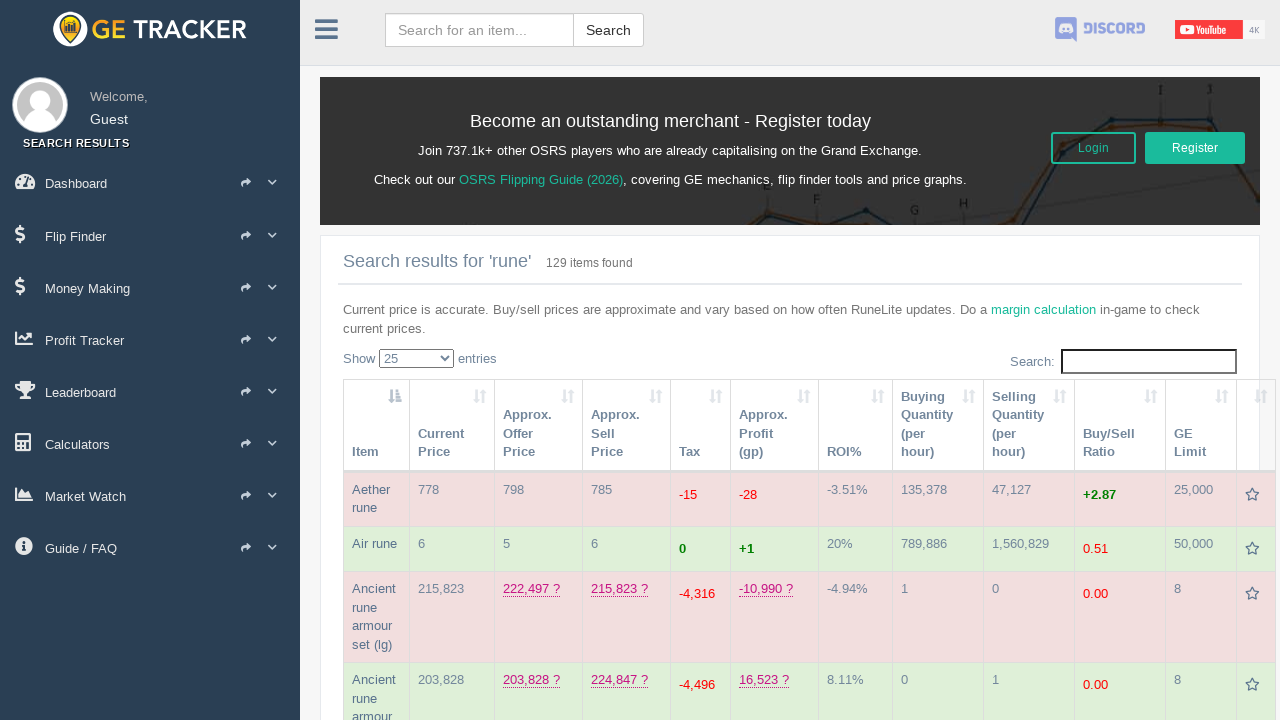

Search form loaded
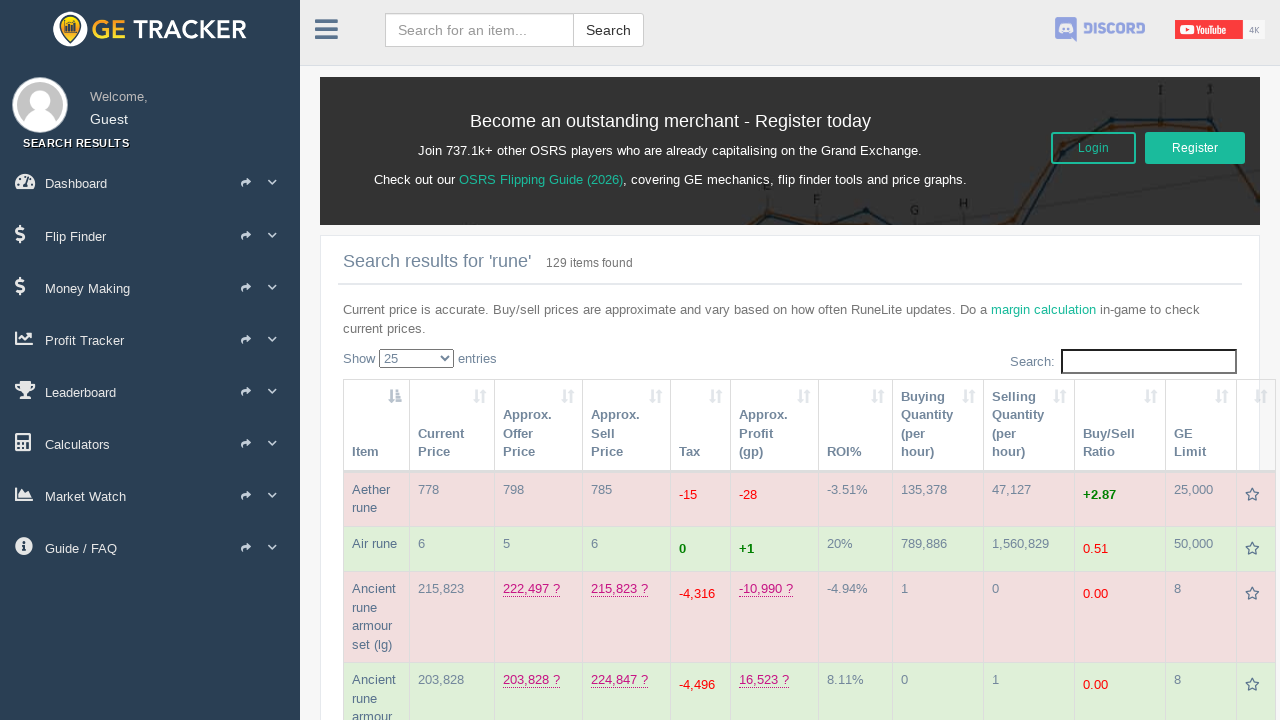

Entered 'Rune platebody' in search field on .form-control
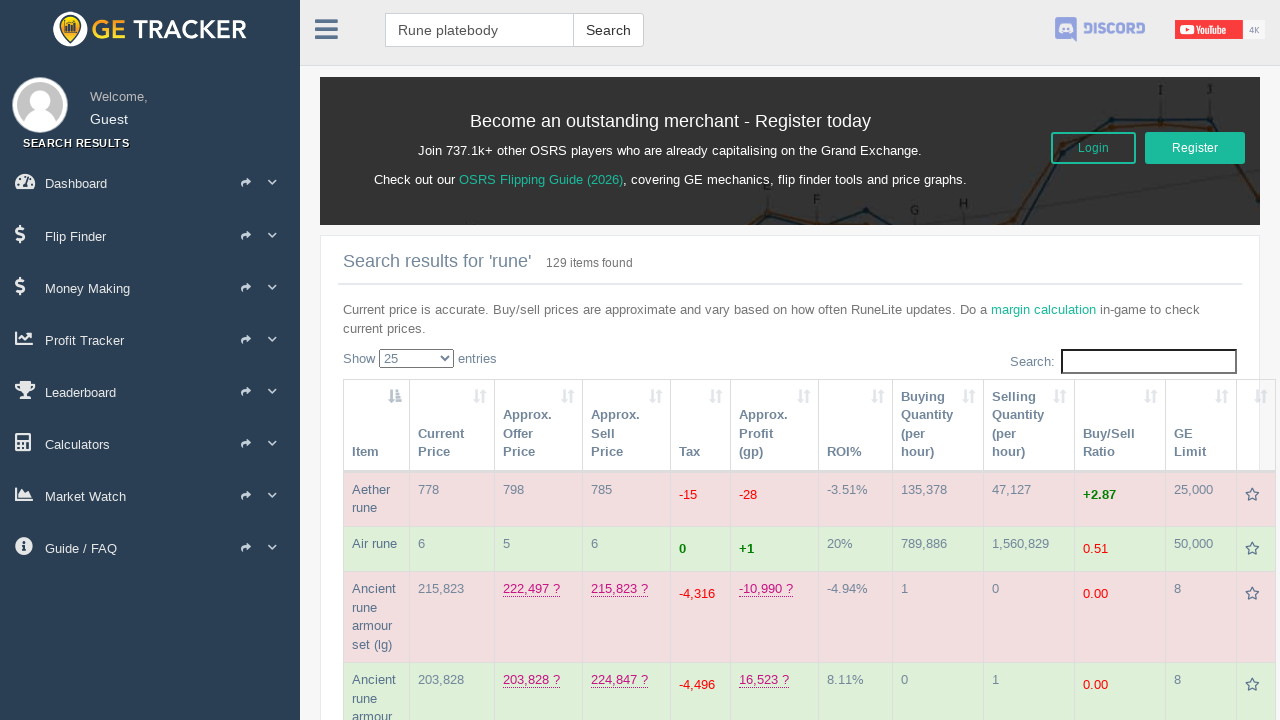

Submitted search by pressing Enter on .form-control
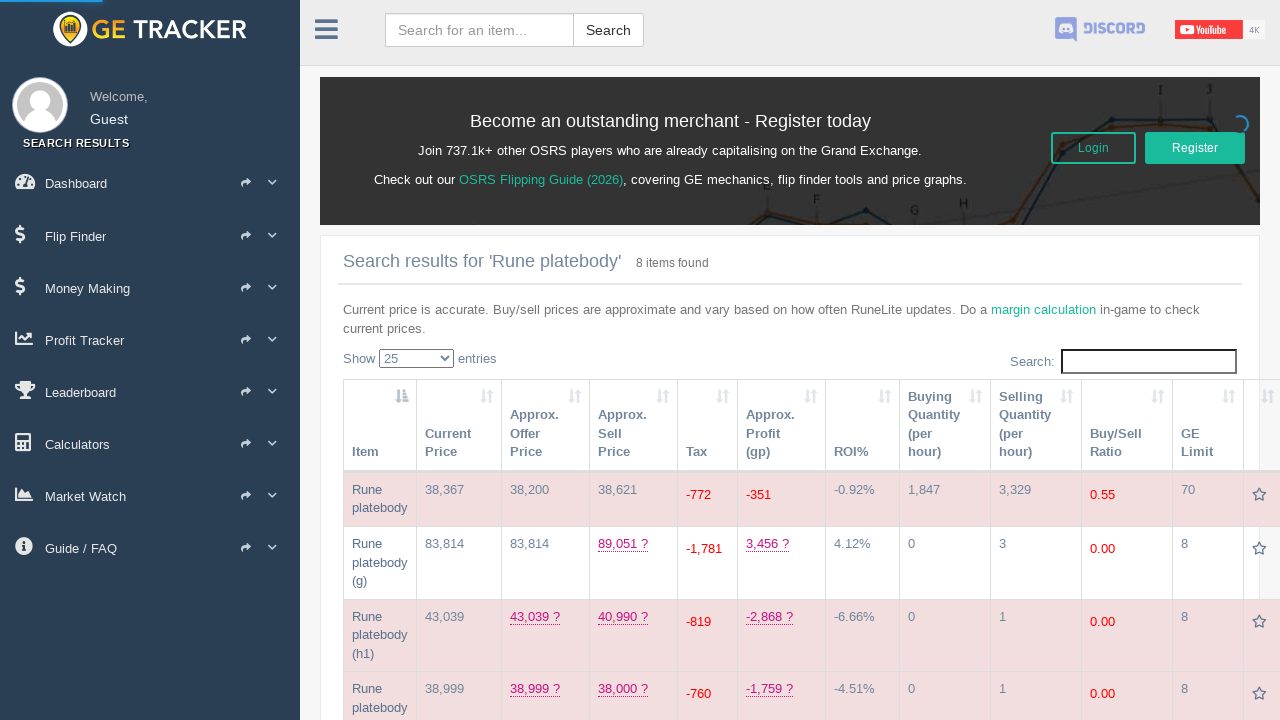

Search results appeared
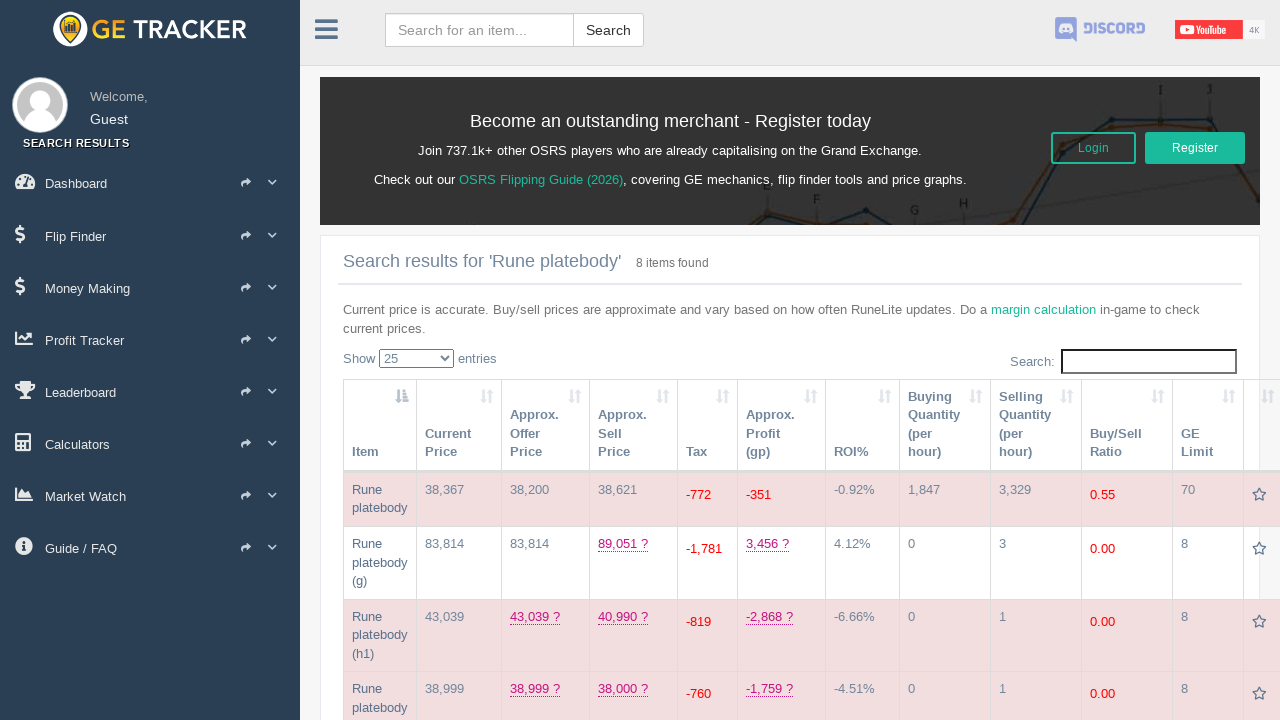

Clicked on 'Rune platebody' search result at (367, 489) on .row-item-name:has-text('Rune platebody')
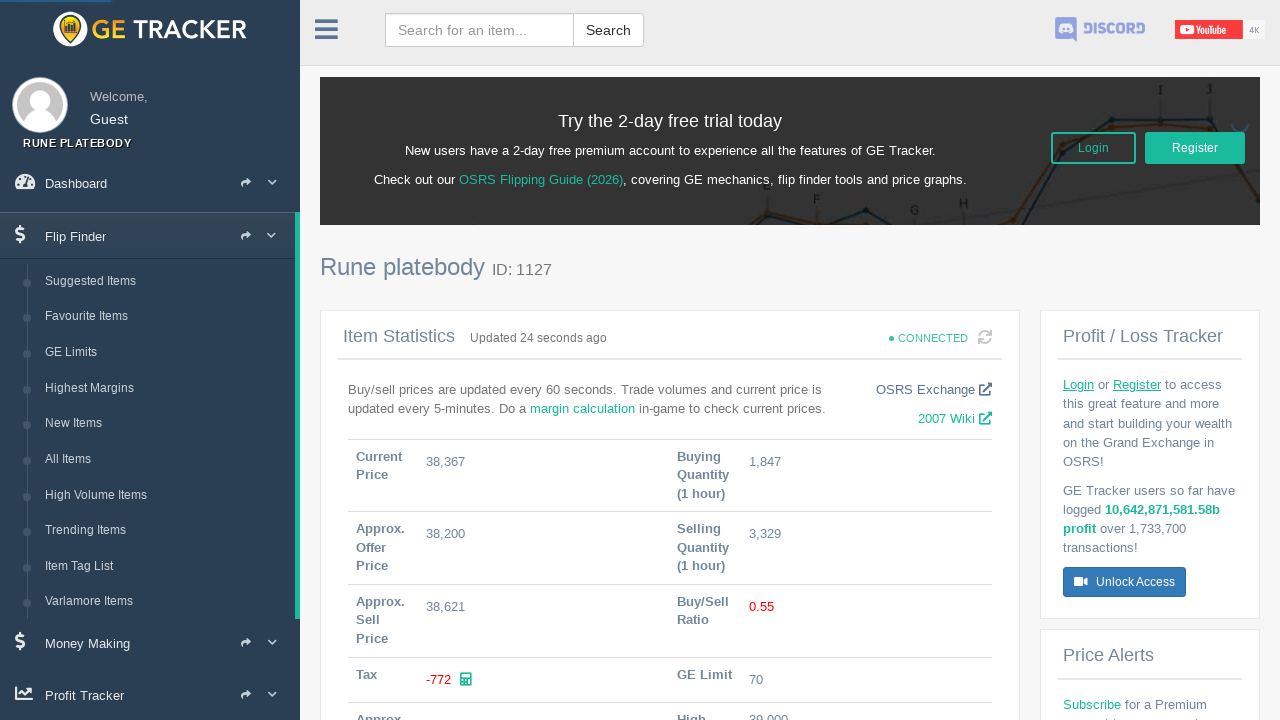

Item details page loaded
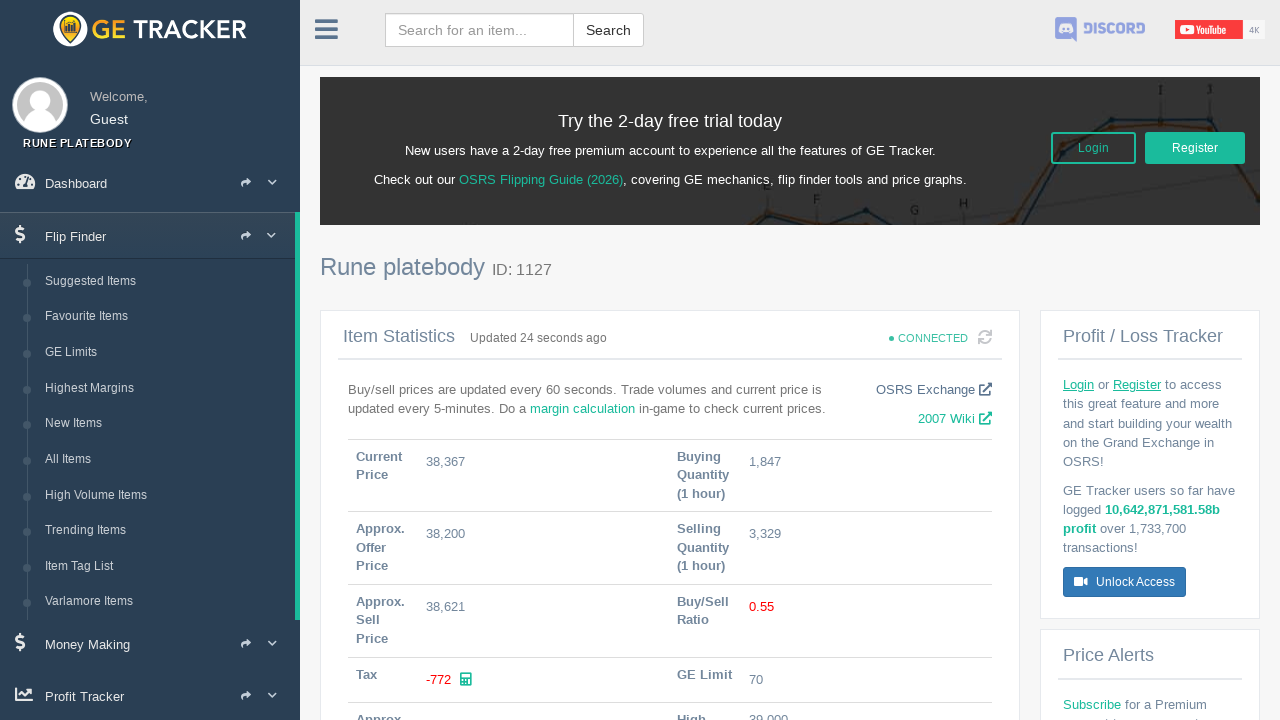

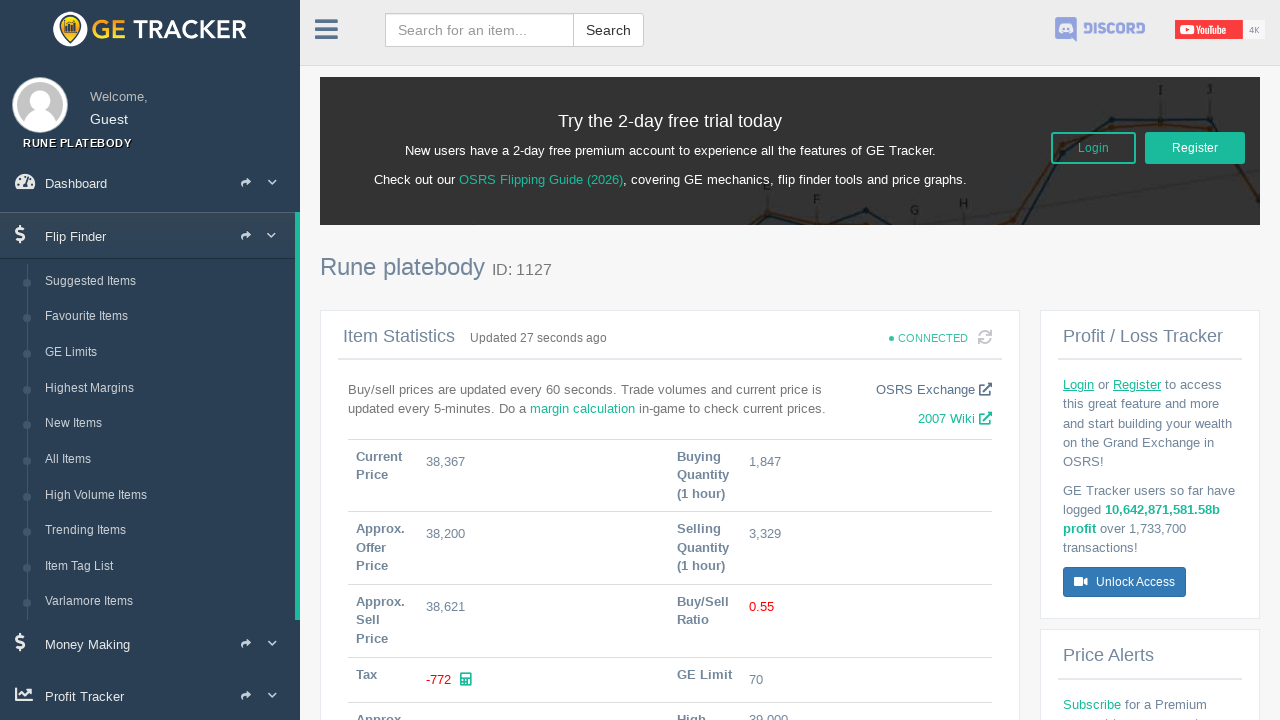